Verifies that the company branding logo is displayed on the OrangeHRM login page

Starting URL: https://opensource-demo.orangehrmlive.com/web/index.php/auth/login

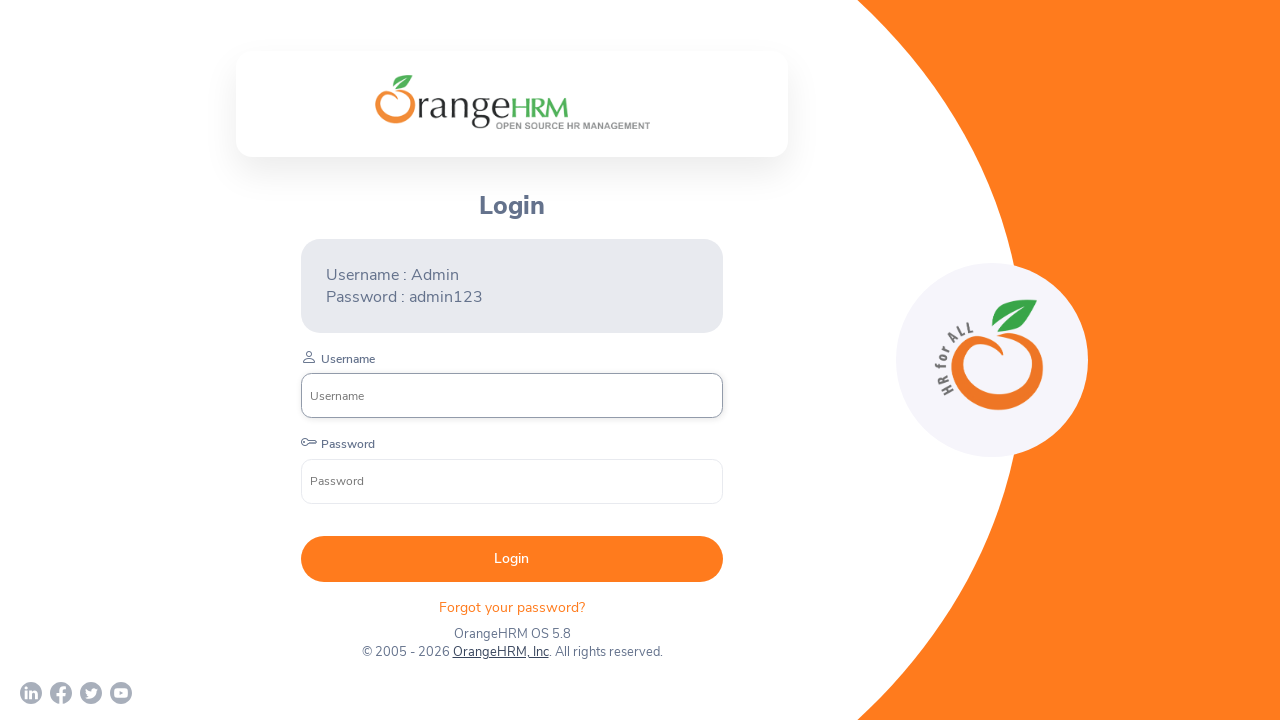

Waited for company branding logo to load on OrangeHRM login page
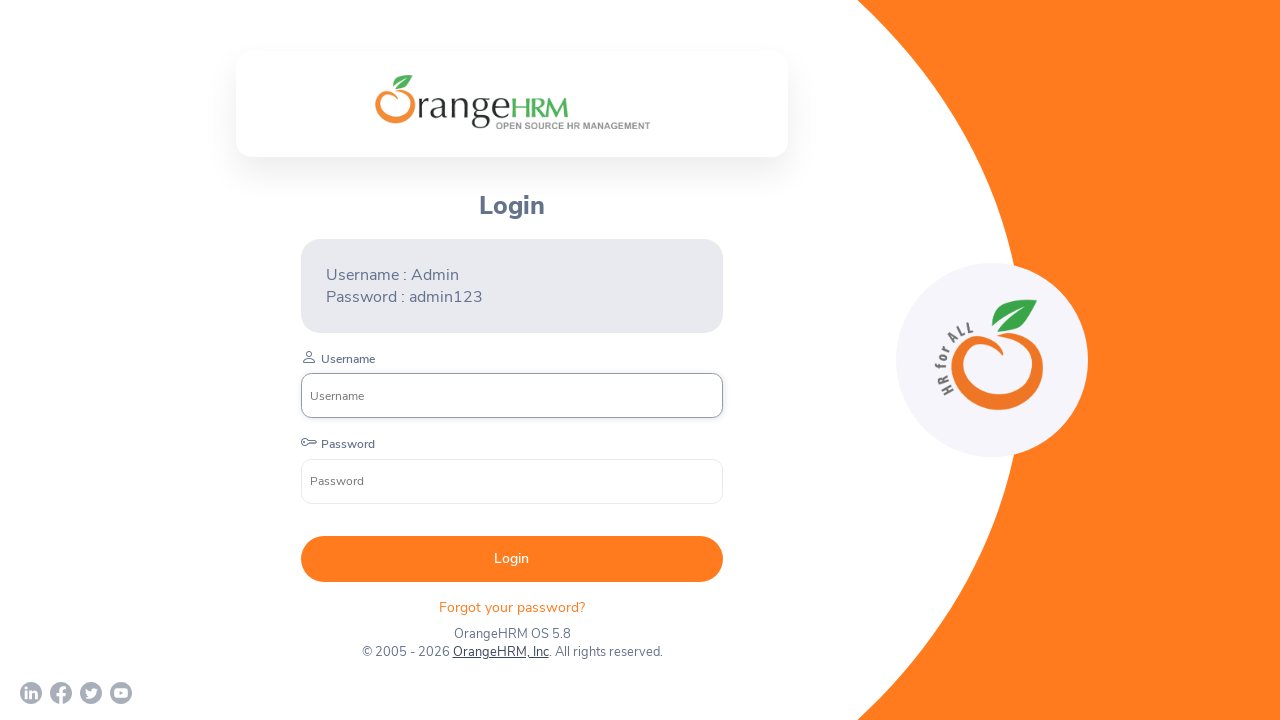

Checked if company branding logo is visible
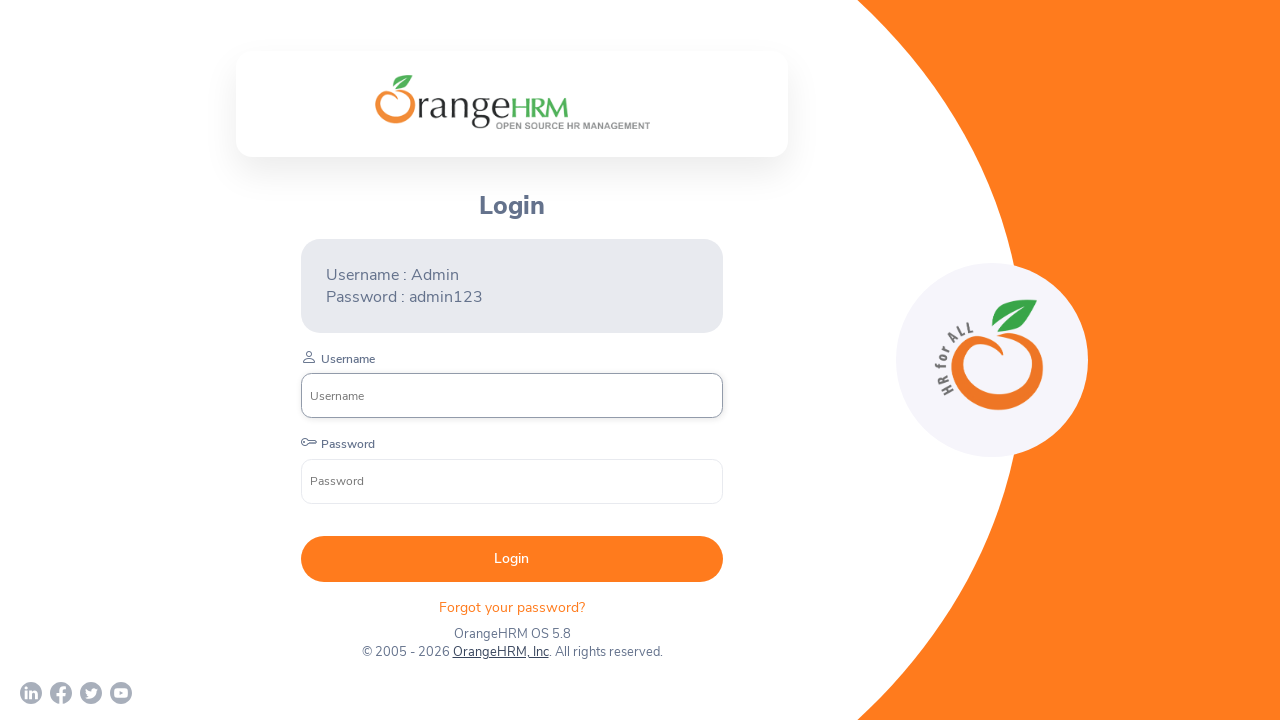

Logo visibility result: True
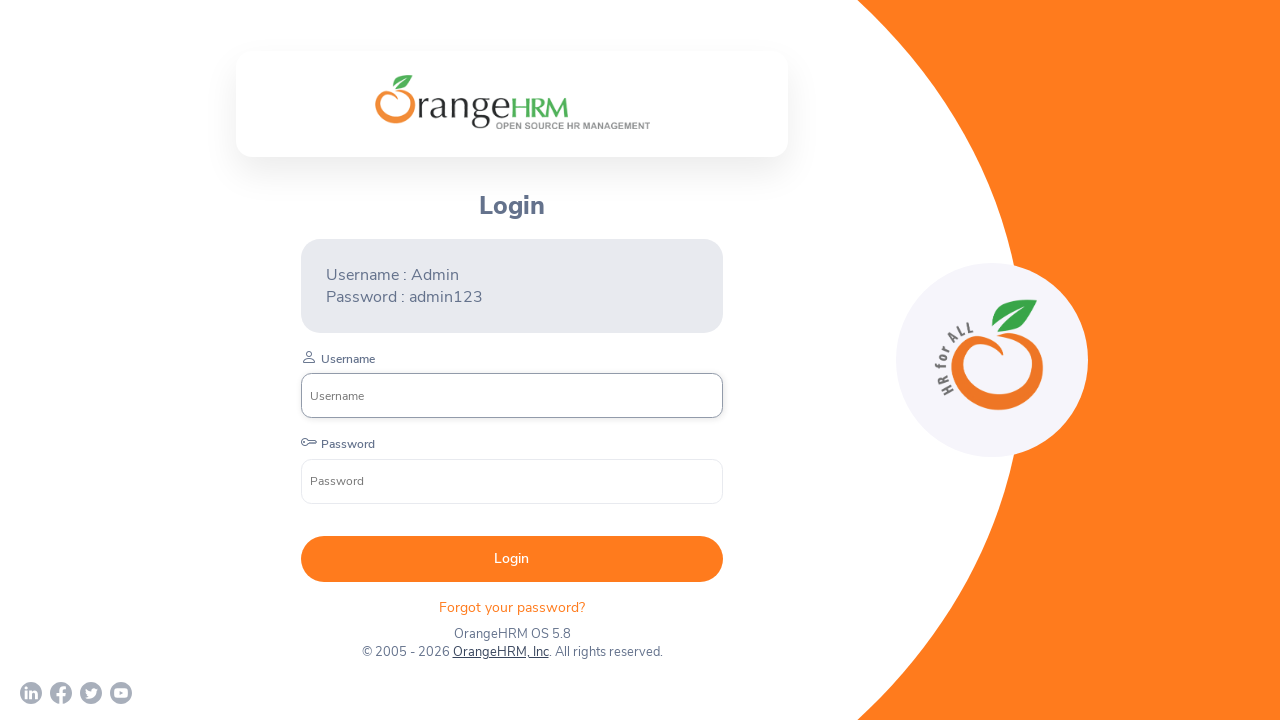

Test B completed - company branding logo verification finished
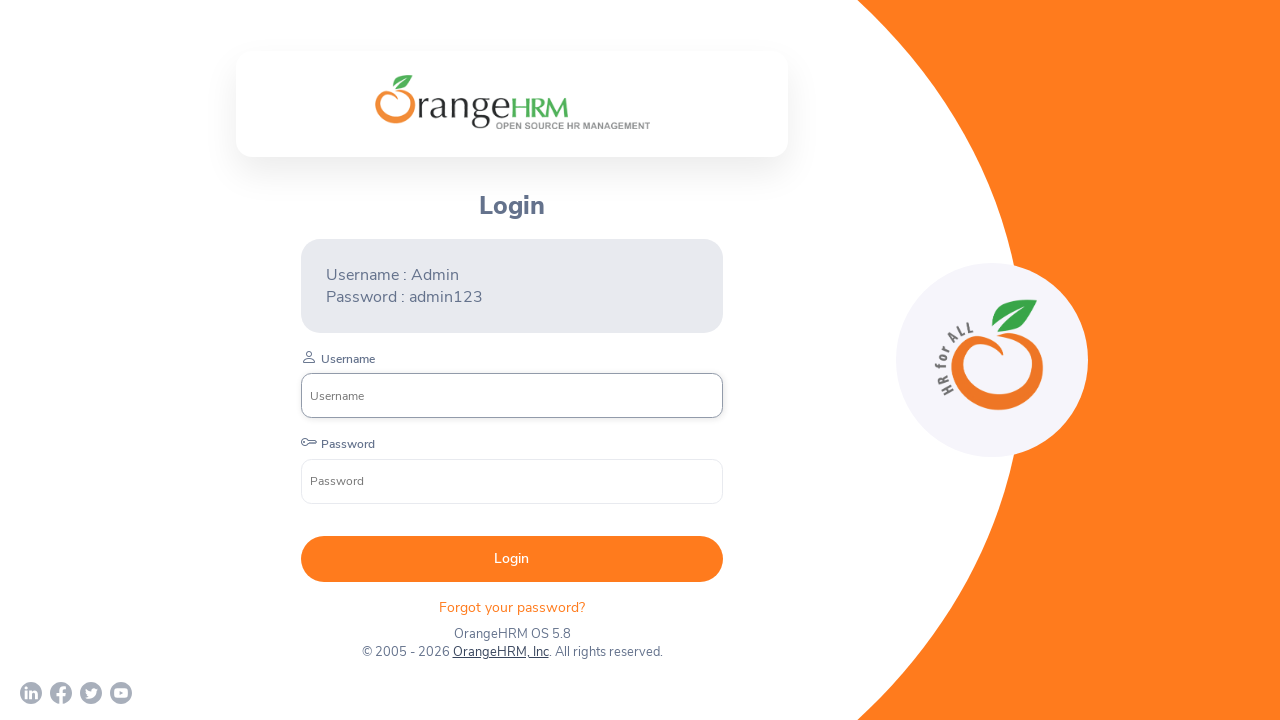

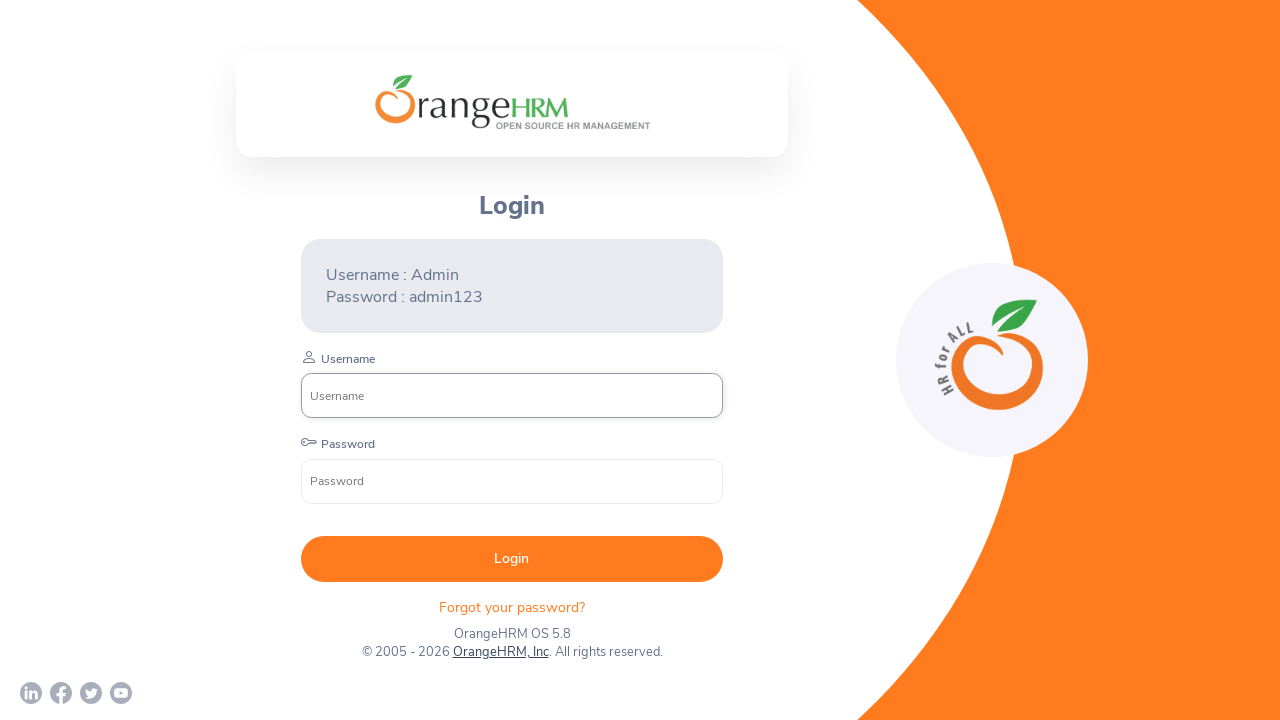